Tests a login page by extracting email from a linked page, then attempting to submit login form with the extracted email and a test password

Starting URL: https://rahulshettyacademy.com/loginpagePractise/

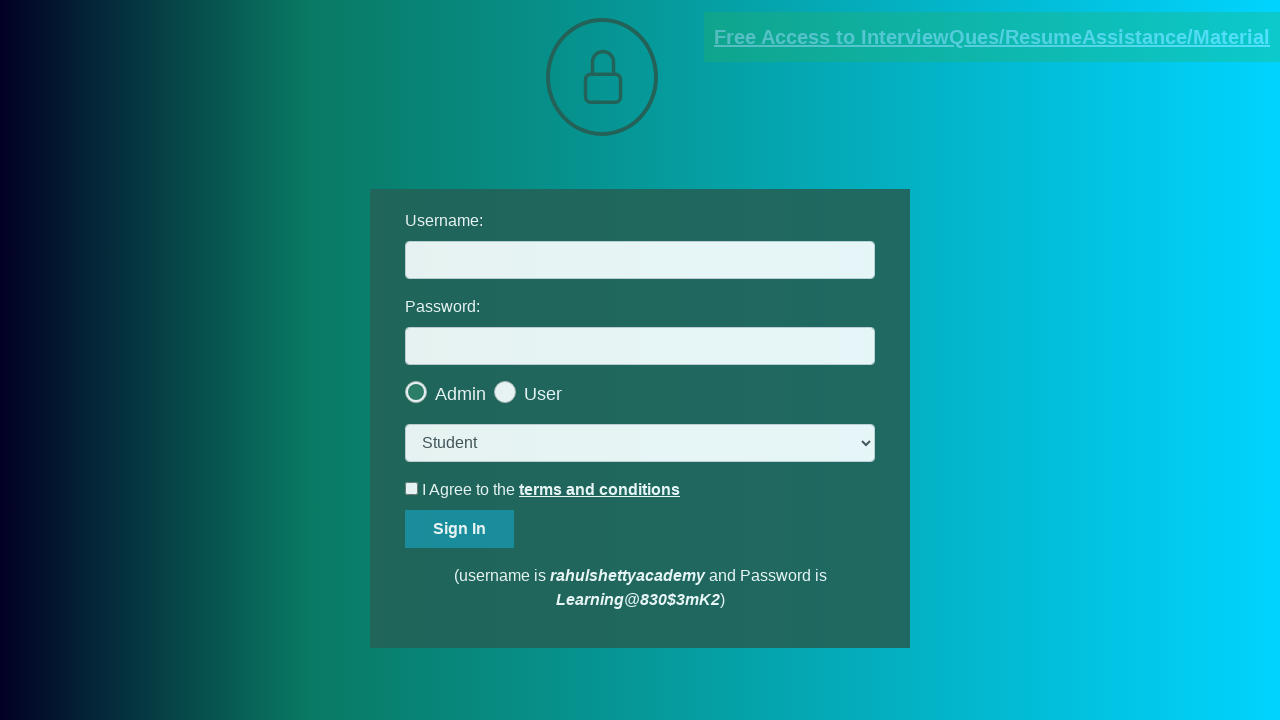

Clicked blinking text link to open new window at (992, 37) on .blinkingText
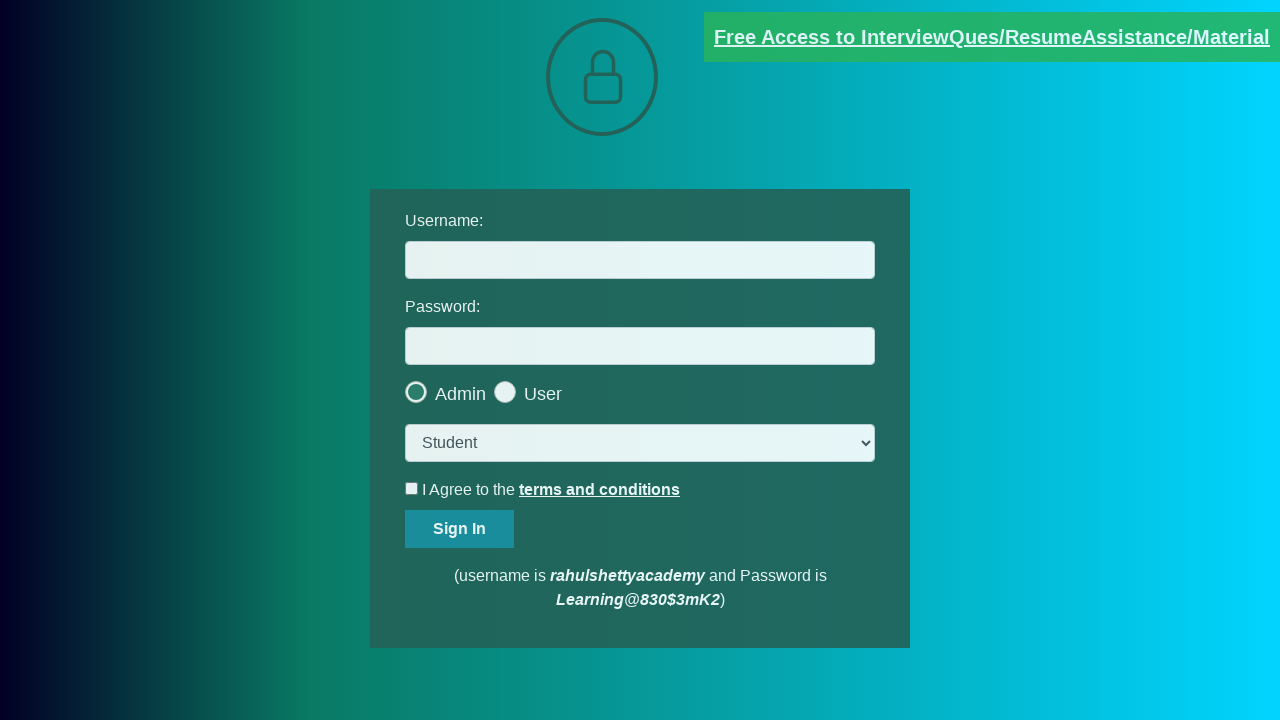

Retrieved list of all context pages
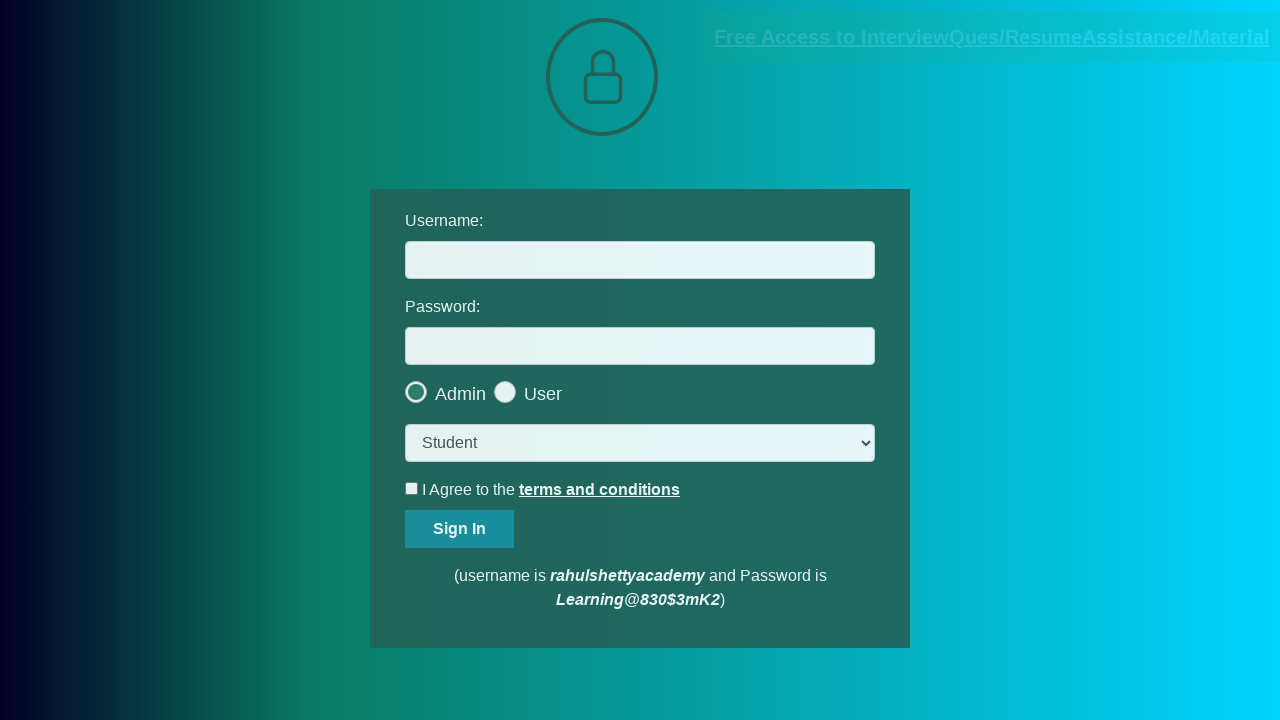

Switched to new window/tab
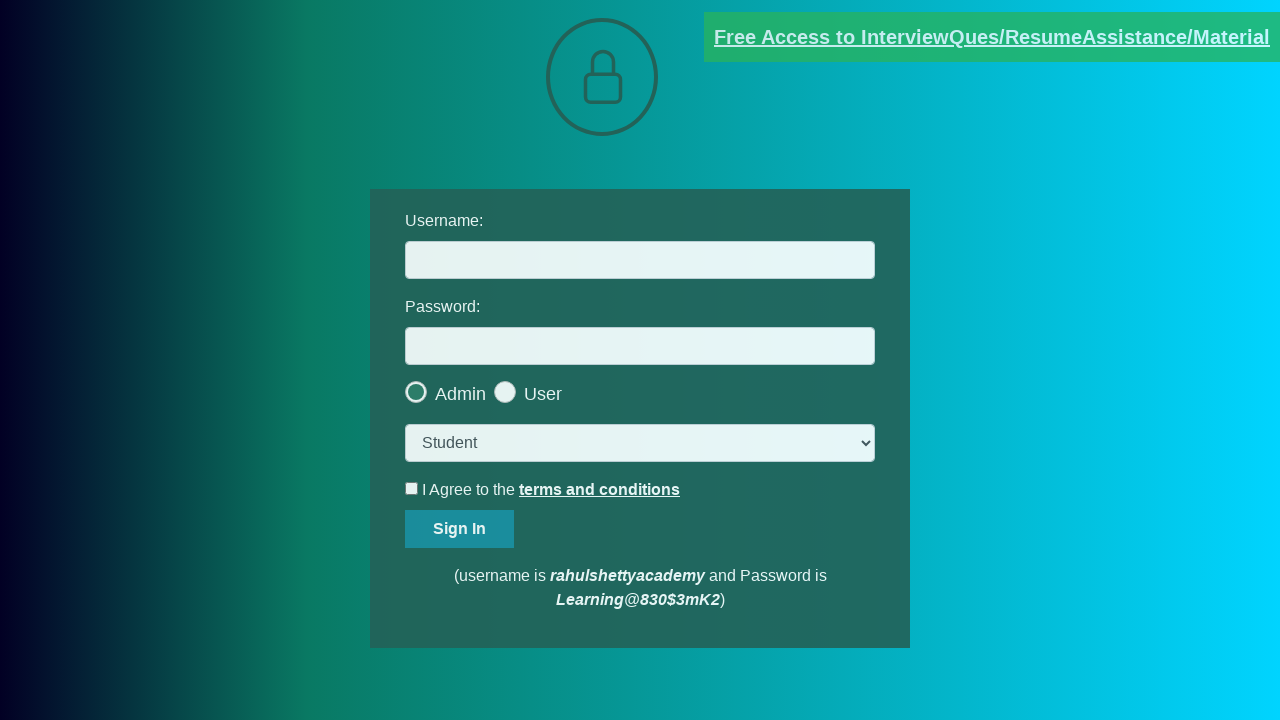

Extracted email from linked page: mentor@rahulshettyacademy.com
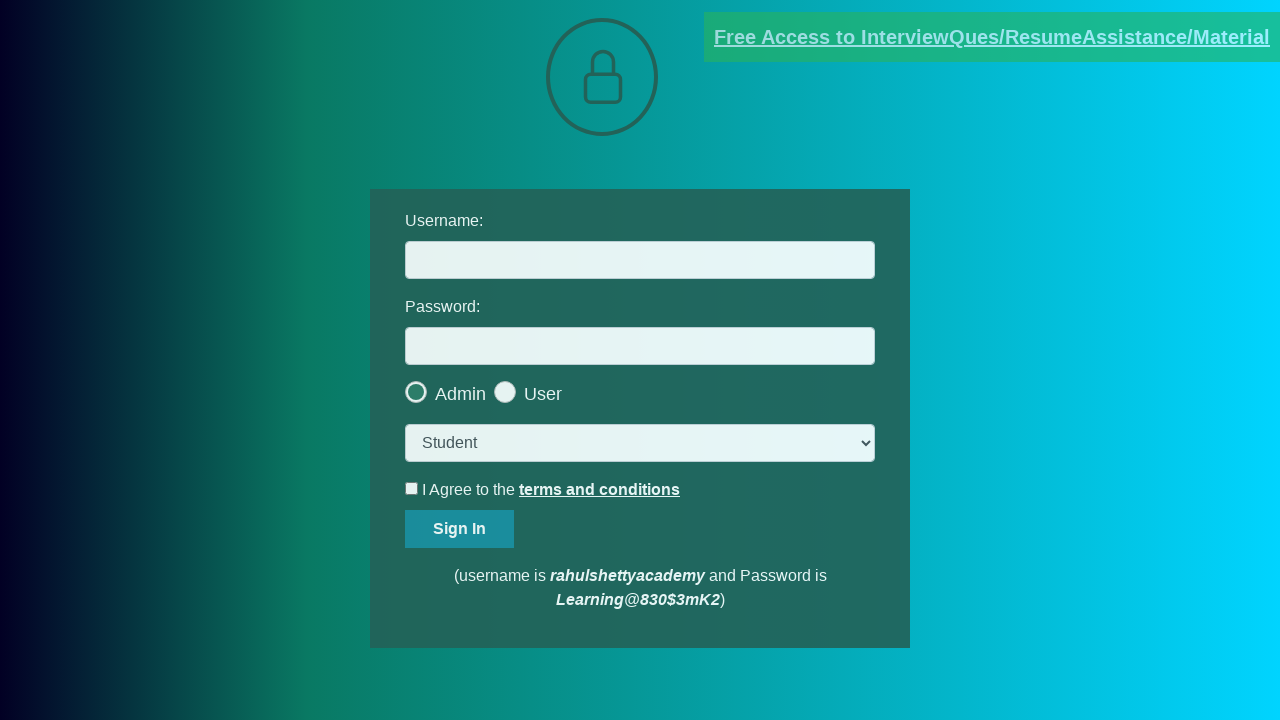

Closed new window and switched back to main page
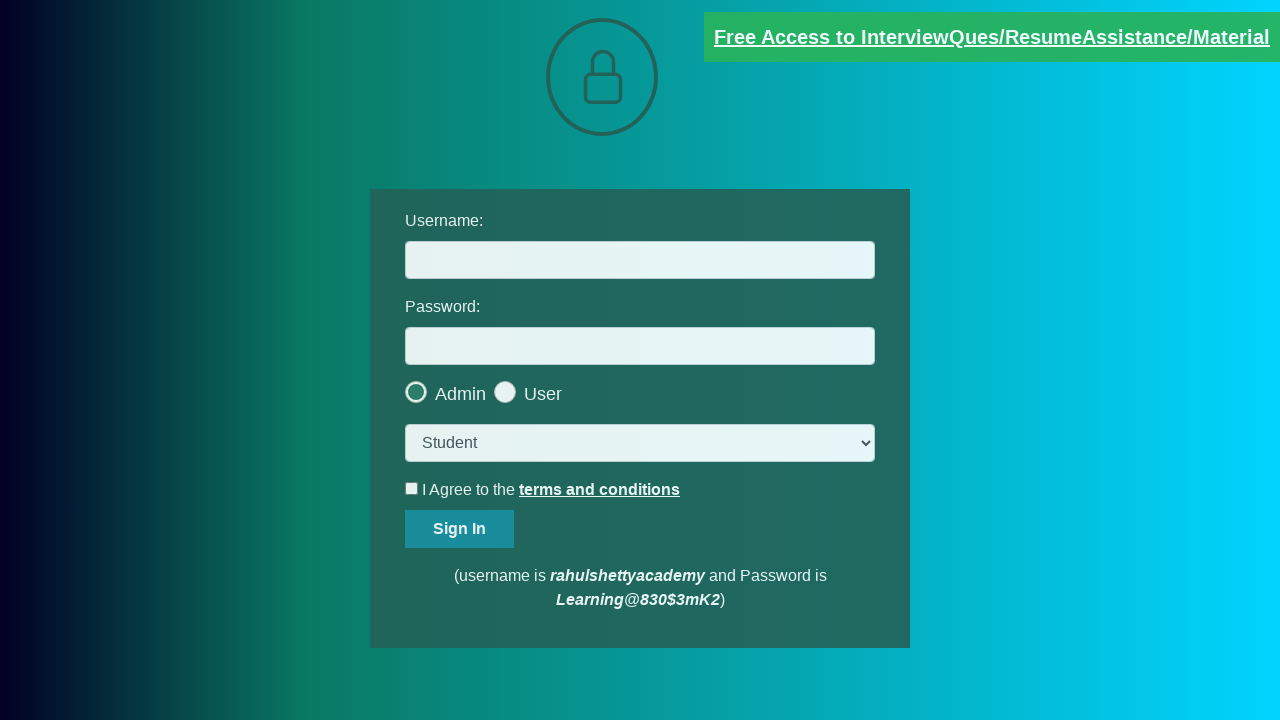

Filled username field with extracted email: mentor@rahulshettyacademy.com on input[name='username']
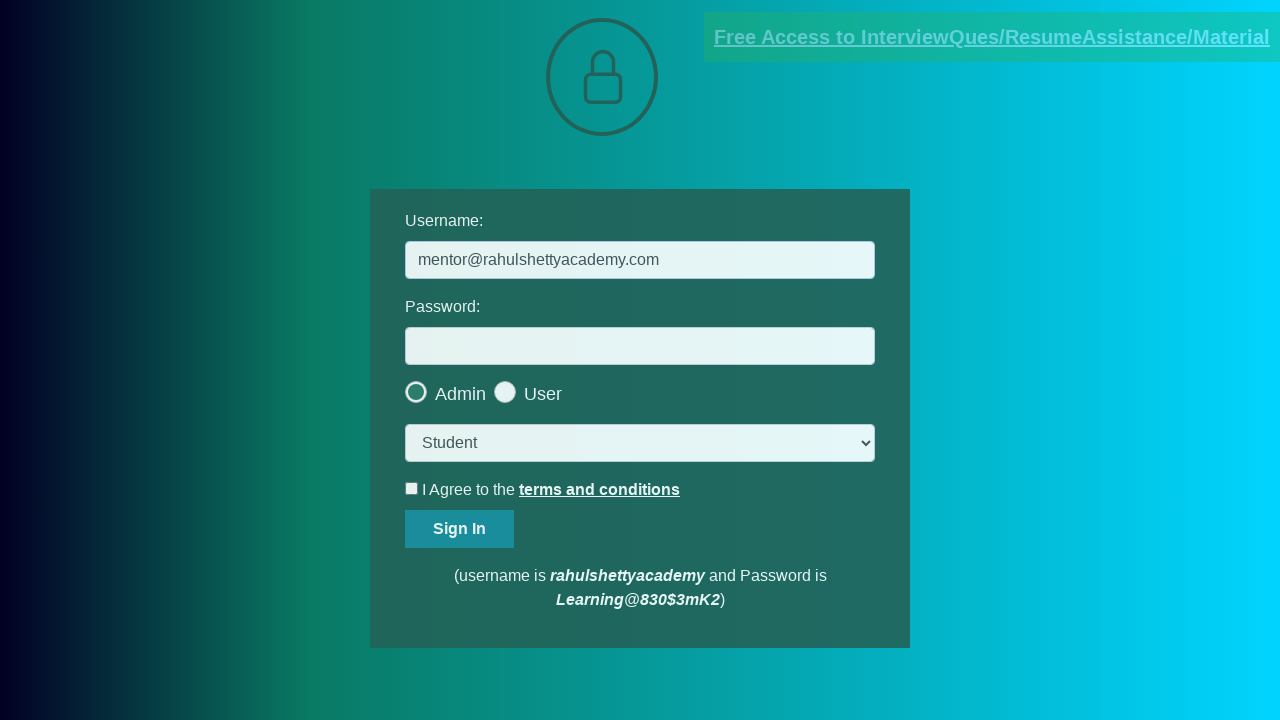

Filled password field with test password on input[name='password']
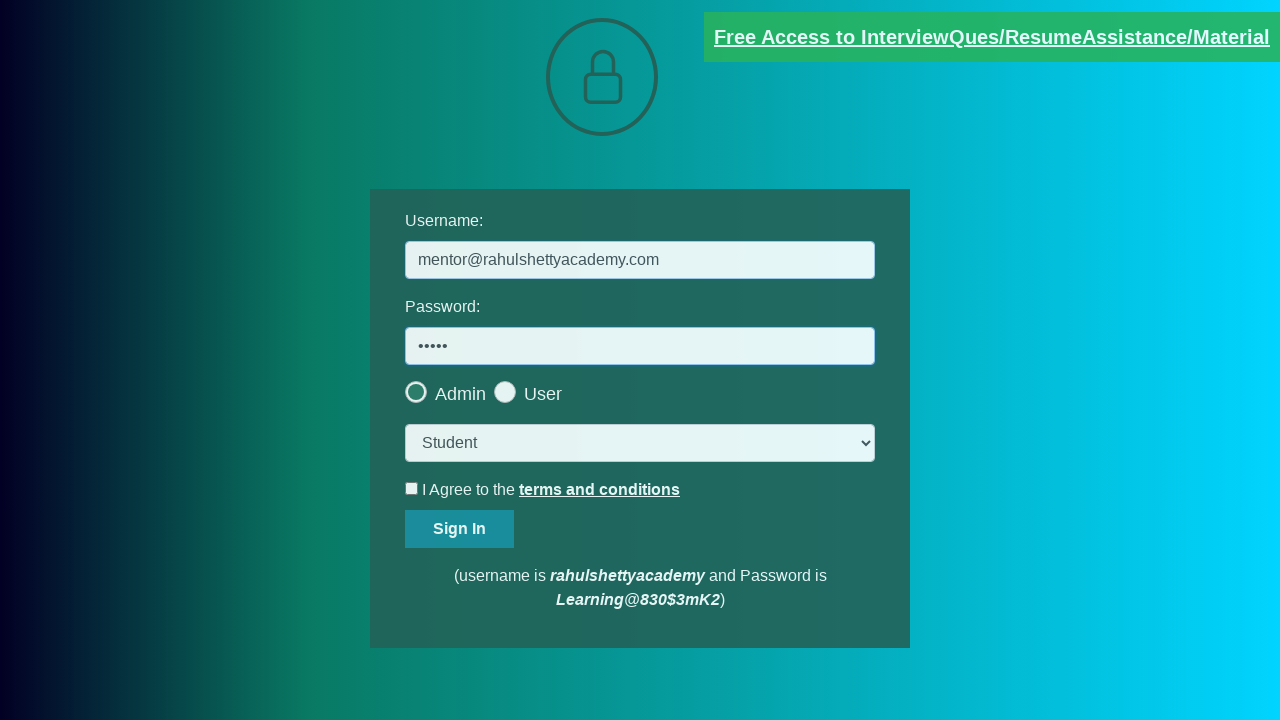

Checked the acceptance checkbox at (412, 488) on input[type='checkbox']
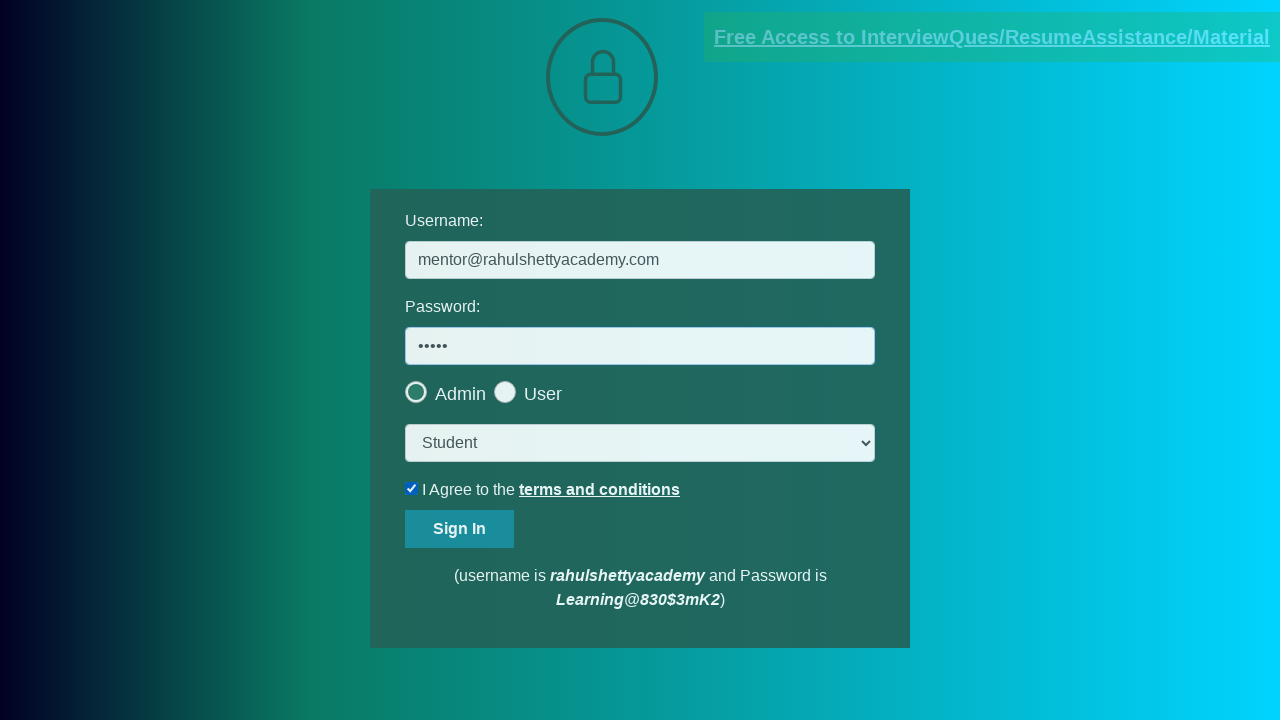

Clicked login submit button at (460, 529) on xpath=//input[@type='submit']
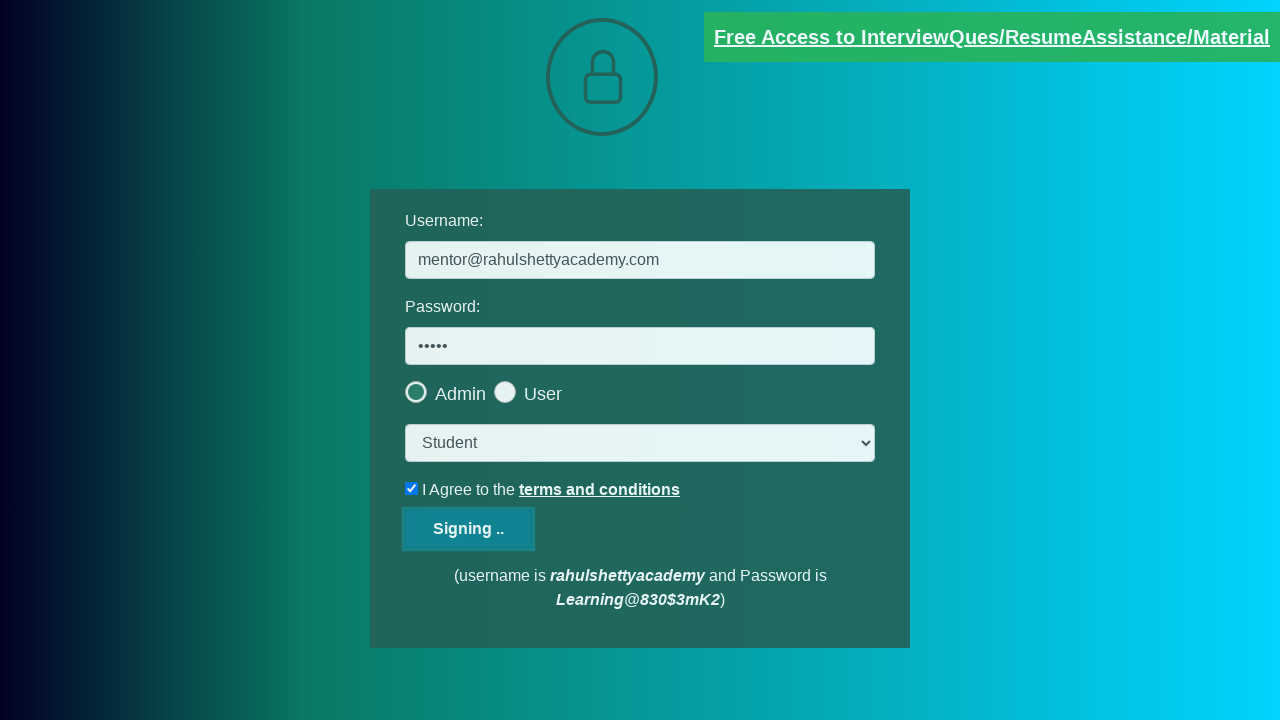

Alert message appeared on page
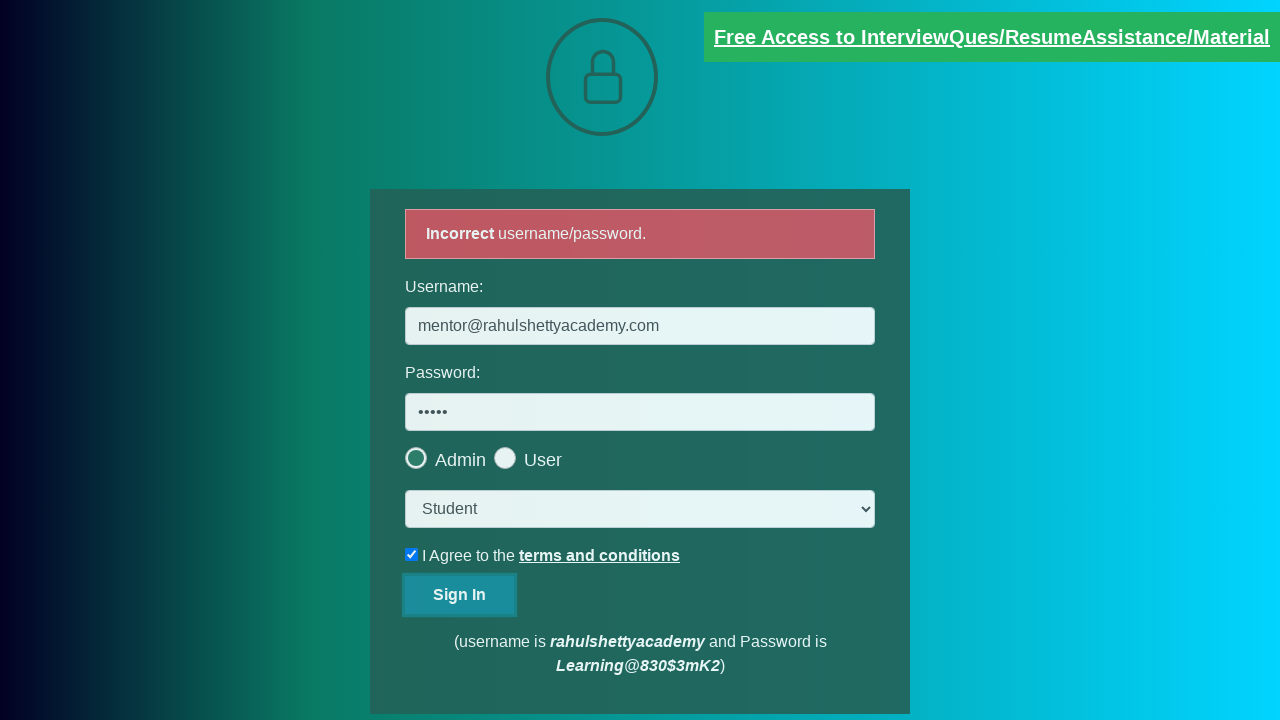

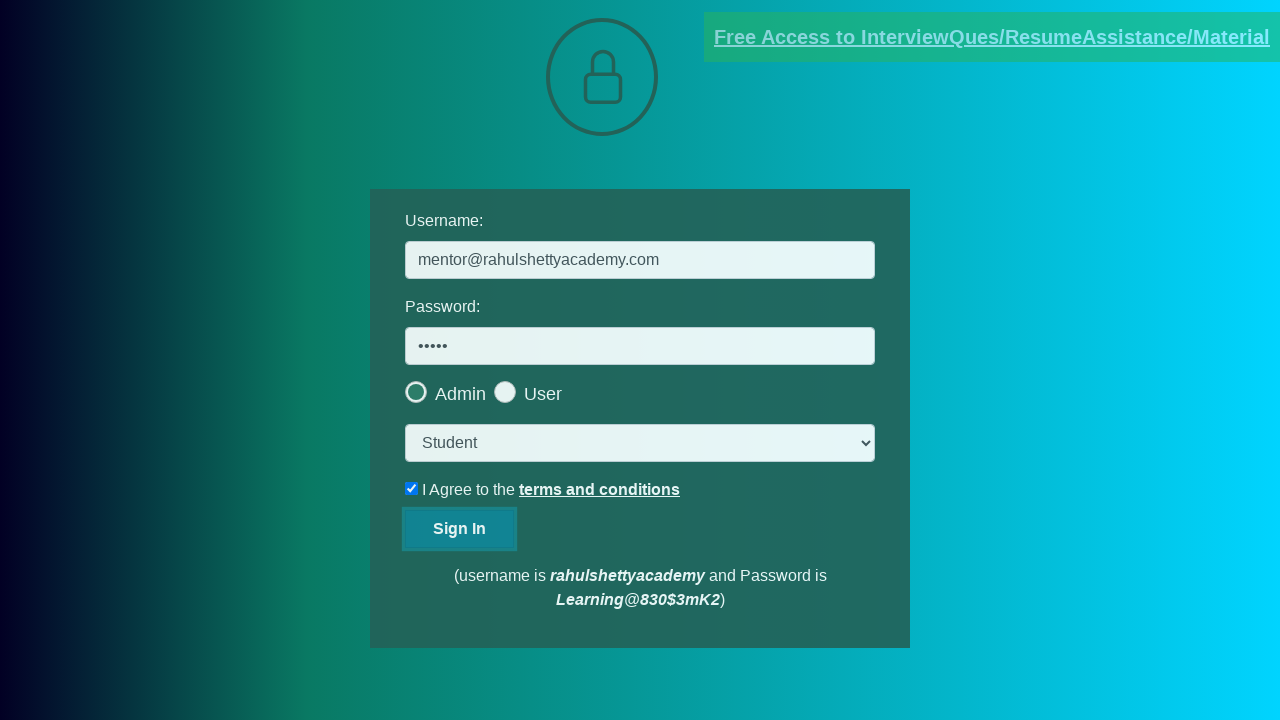